Validates that all anchor links on the pages have proper href attributes and are not empty fragment identifiers

Starting URL: https://ntig-uppsala.github.io/Frisor-Saxe/index.html

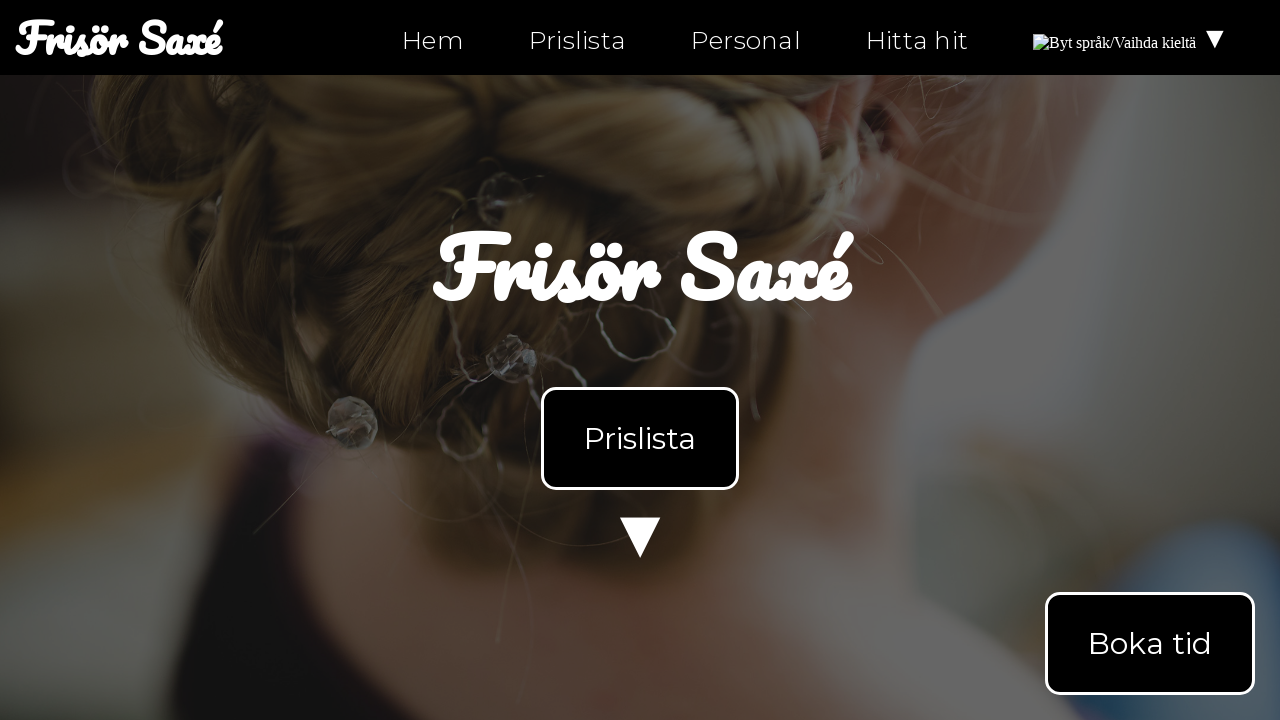

Waited for anchor links to load on index.html
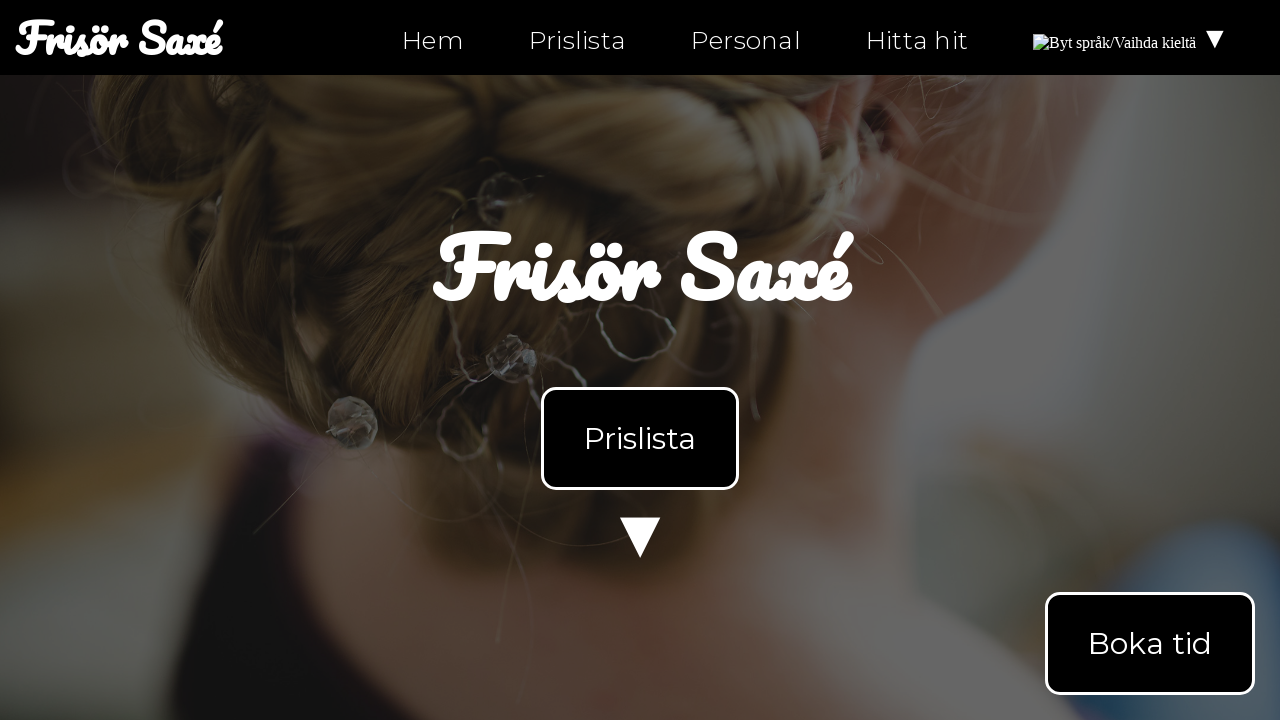

Navigated to personal.html
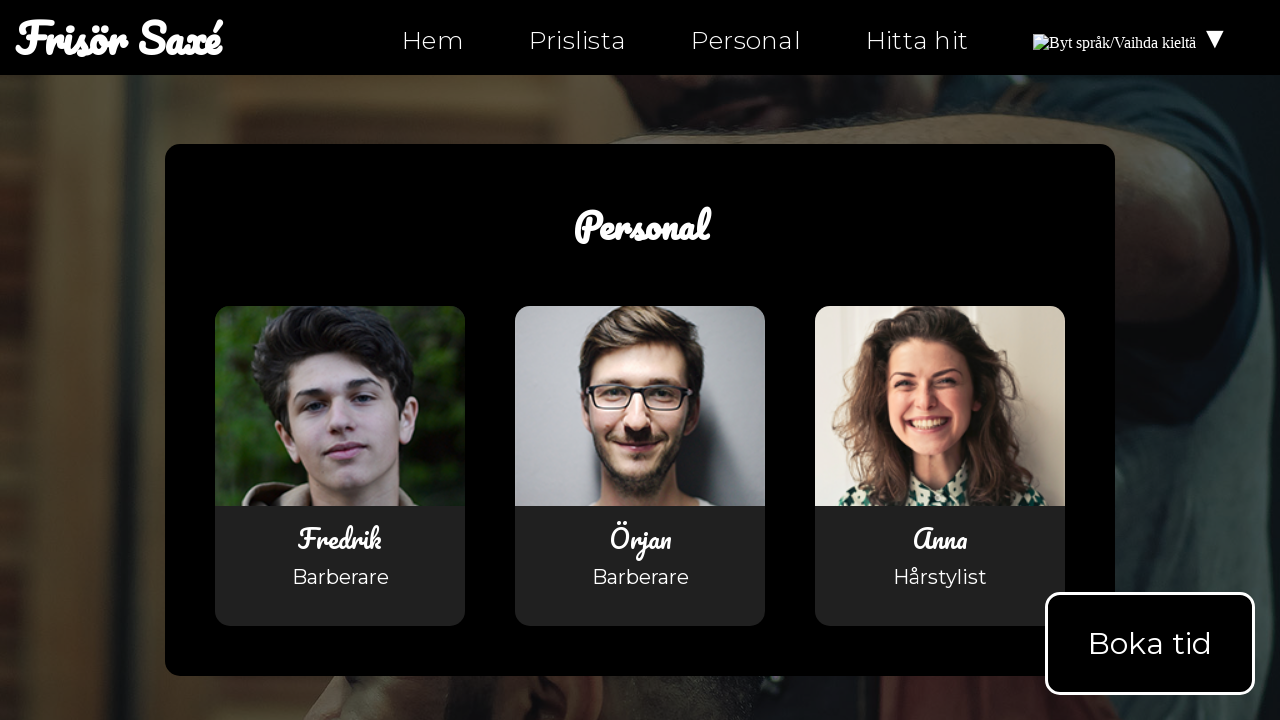

Waited for anchor links to load on personal.html
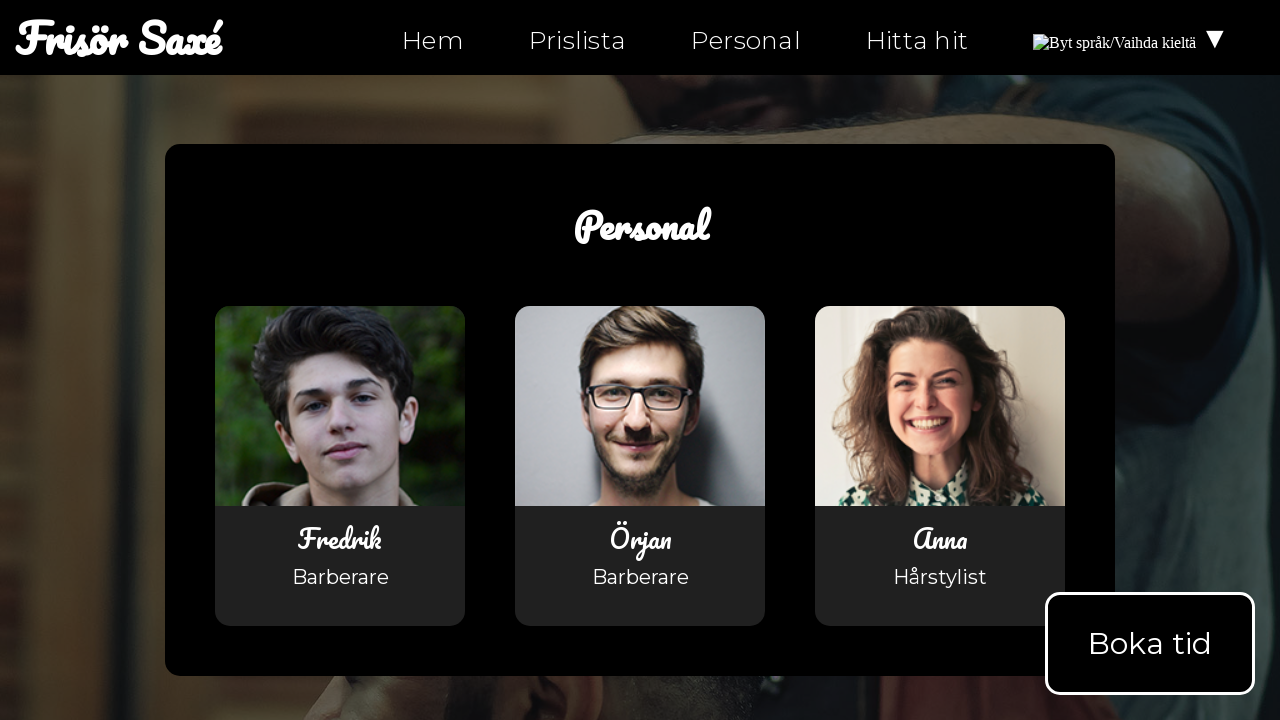

Navigated to hitta-hit.html
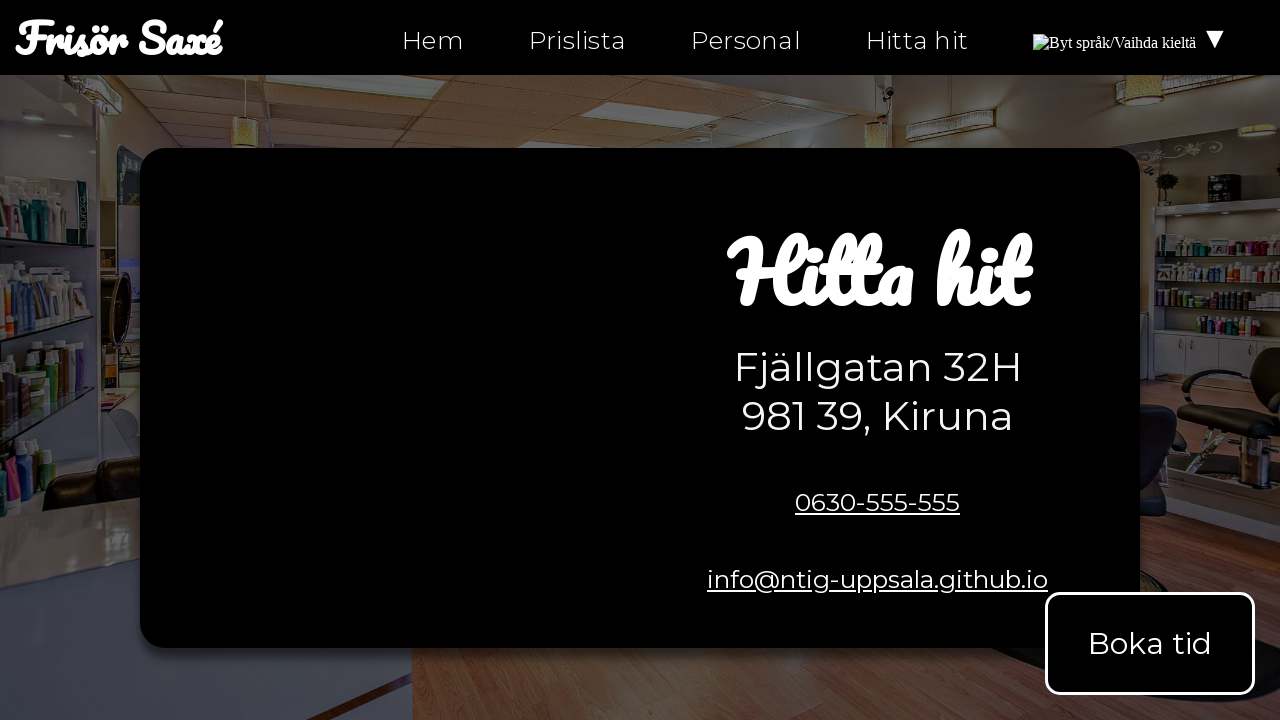

Waited for anchor links to load on hitta-hit.html
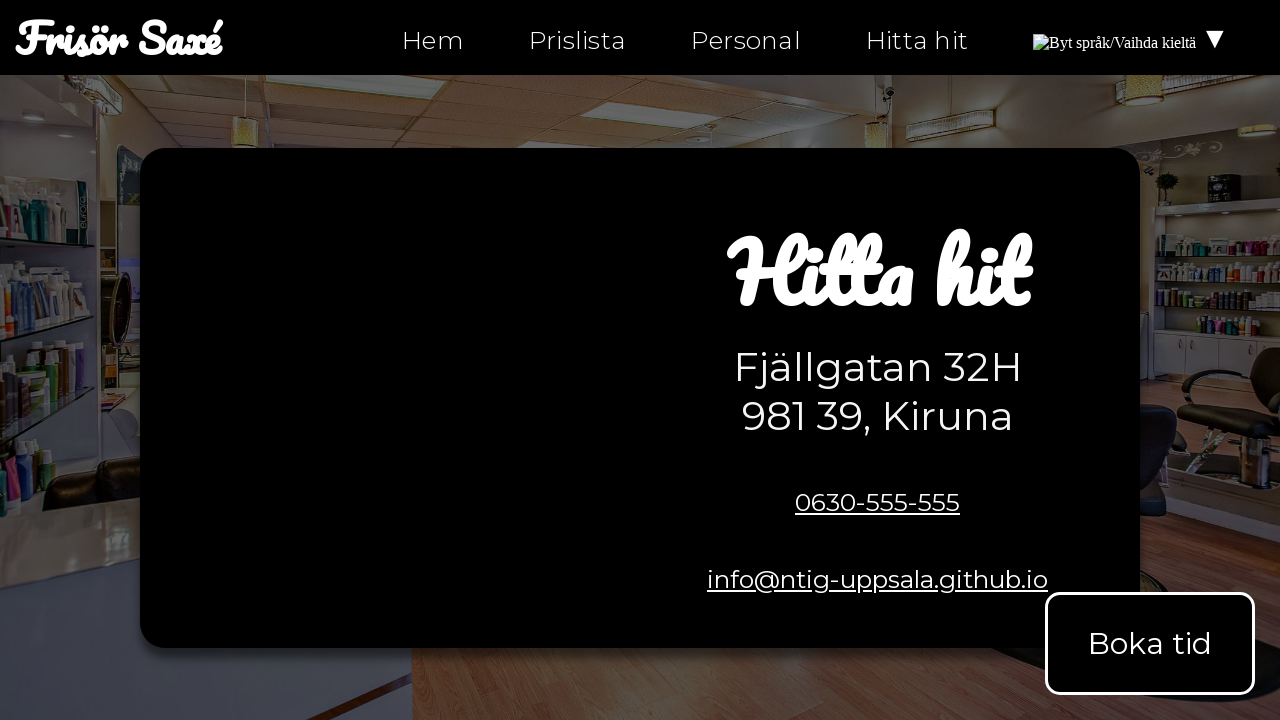

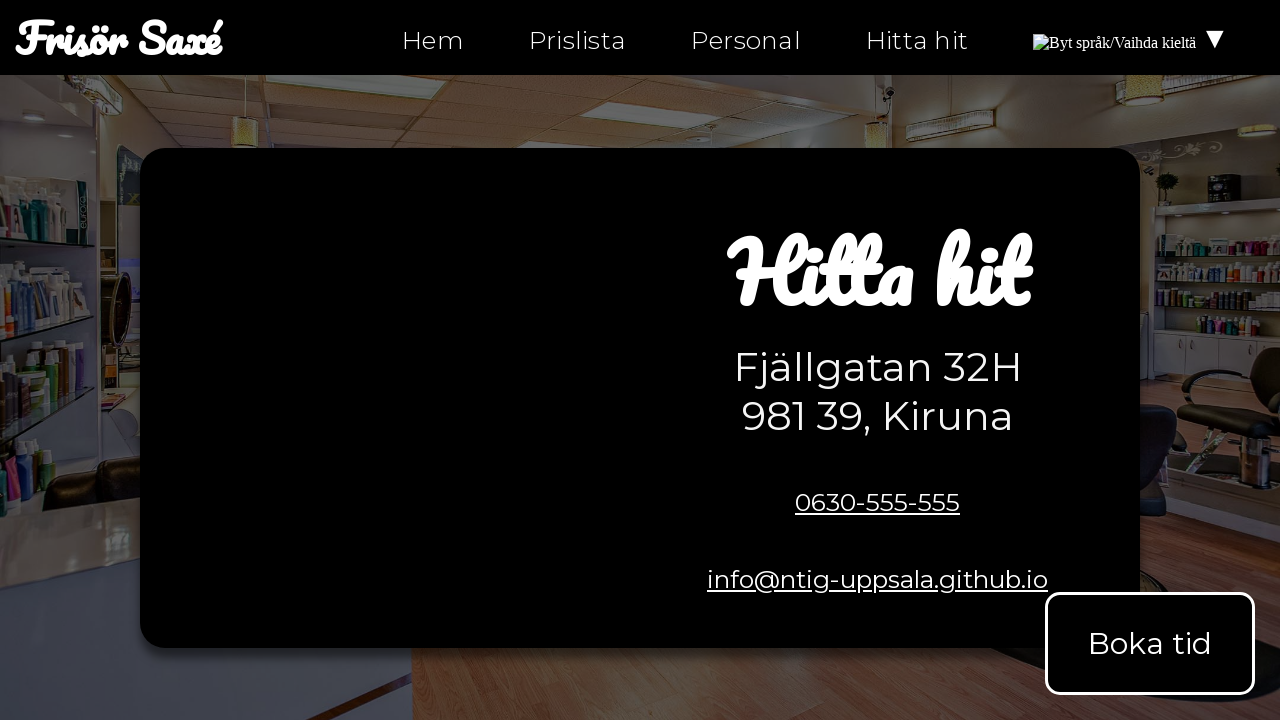